Tests locating an element by CSS class and text content, then clicking on the Elements category card.

Starting URL: https://demoqa.com/

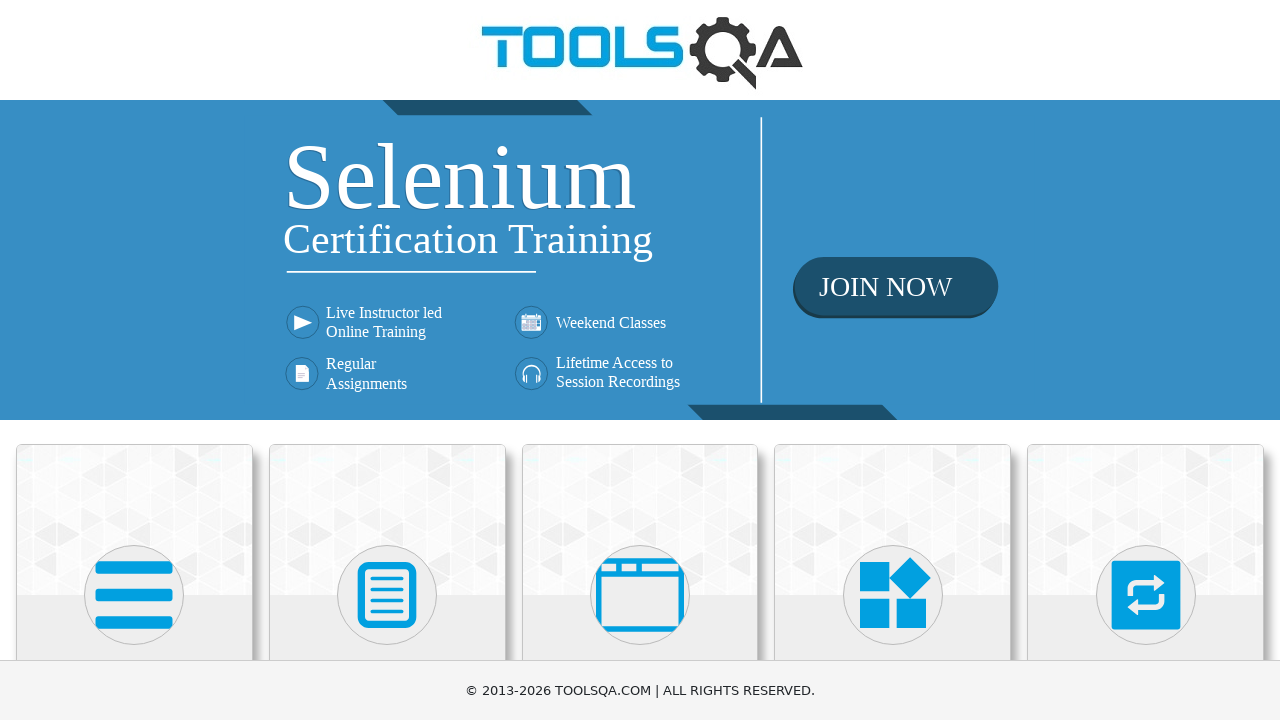

Located Elements category card by CSS class and text content
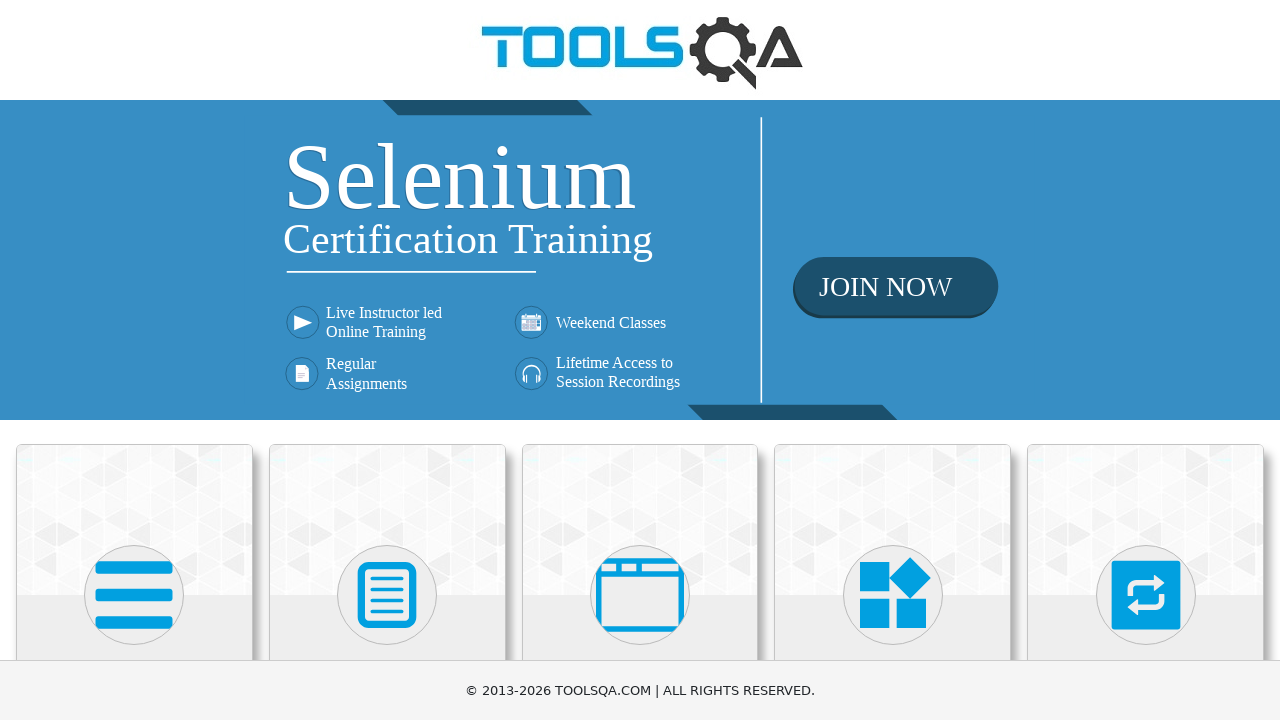

Clicked on Elements category card at (134, 360) on .card-body >> internal:has-text="Elements"i
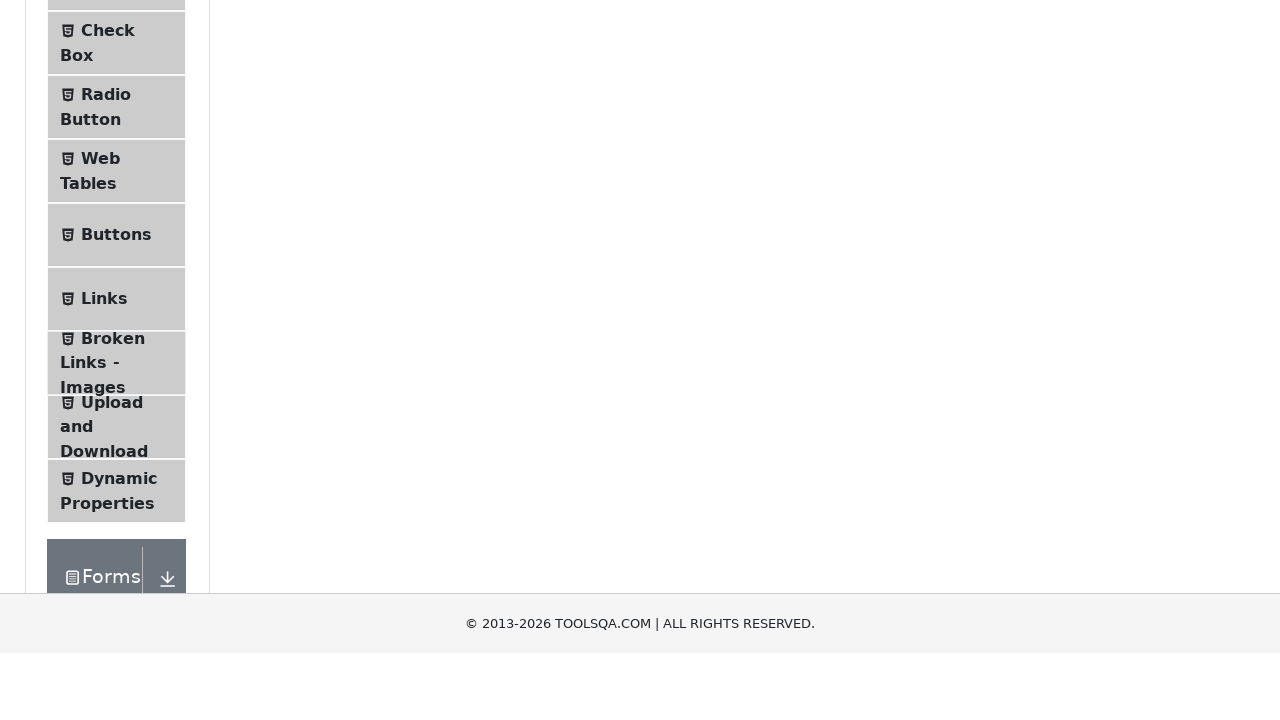

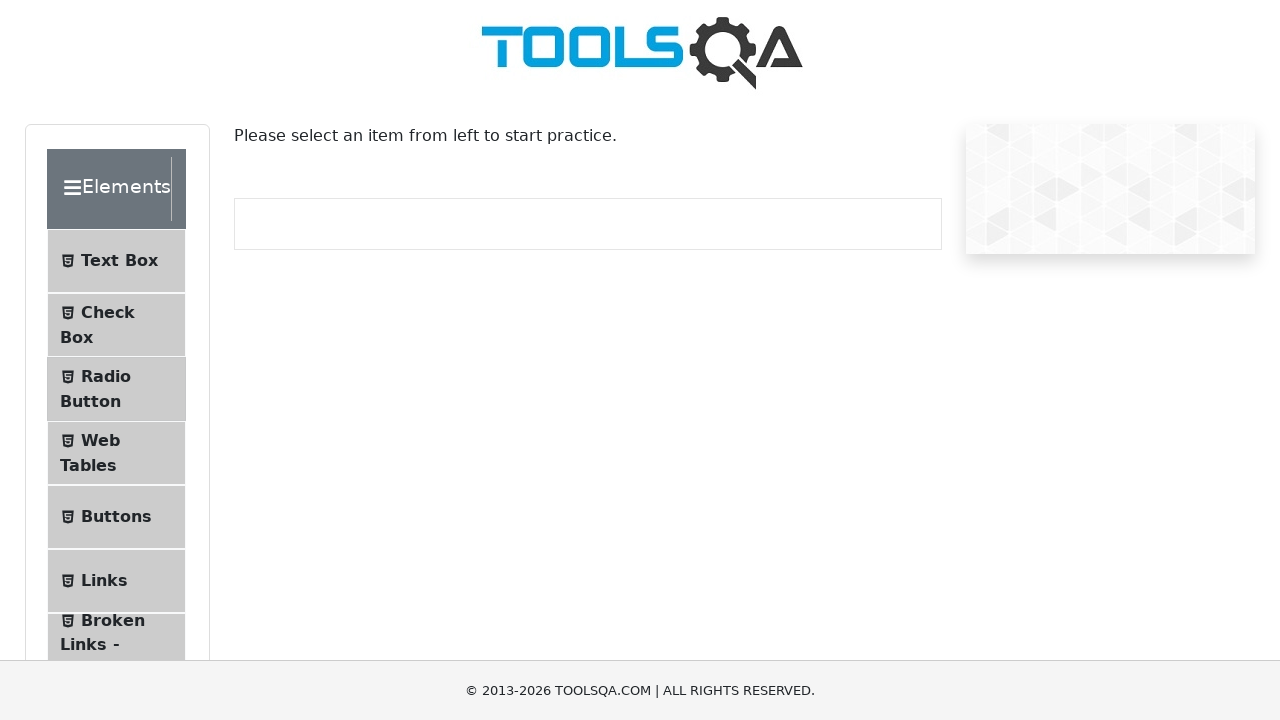